Tests the GreenCart e-commerce site by searching for a product on the landing page, then navigating to the Top Deals page in a new window to verify the same product exists there.

Starting URL: https://rahulshettyacademy.com/seleniumPractise/#/

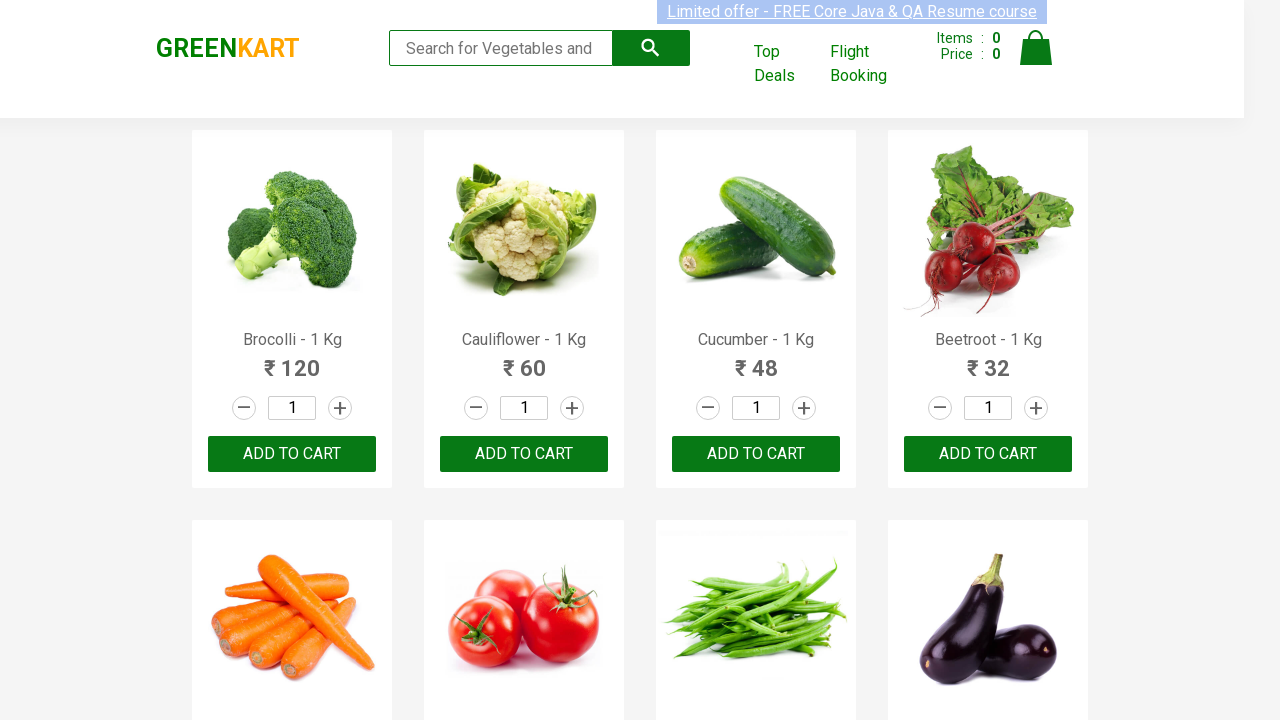

Filled search field with 'Tom' on main page on .search-keyword
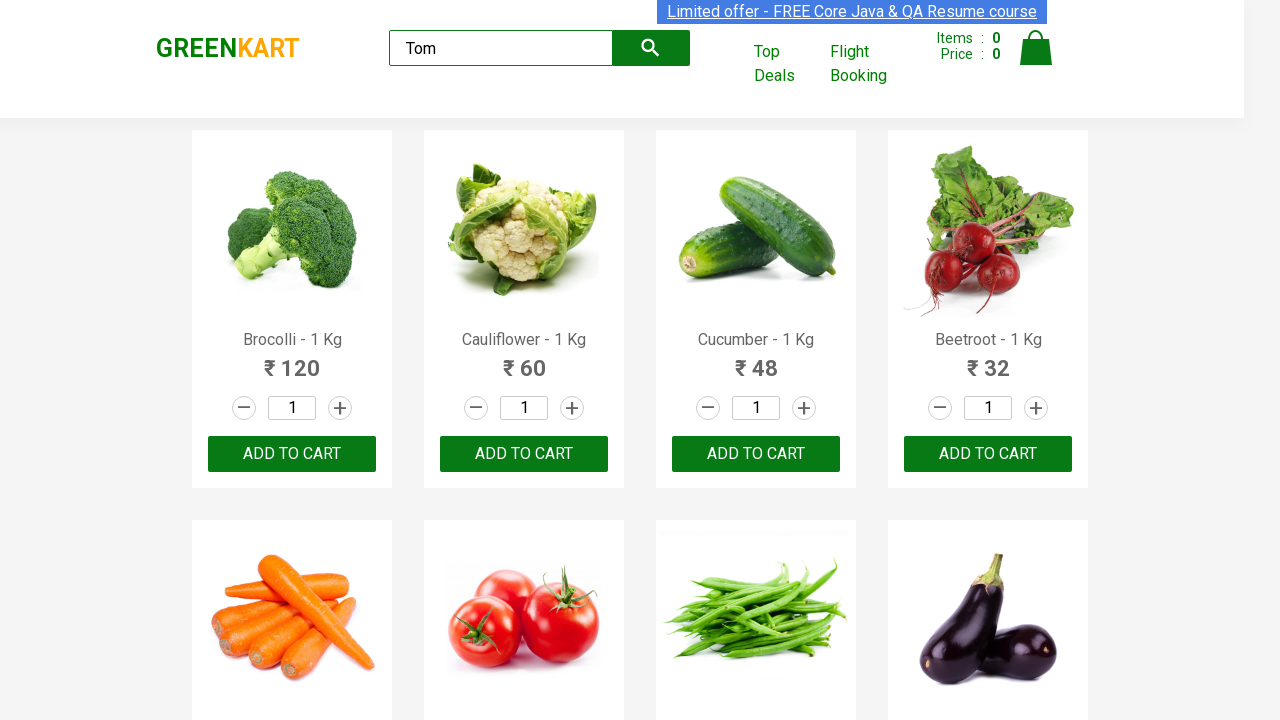

Search results appeared on main page
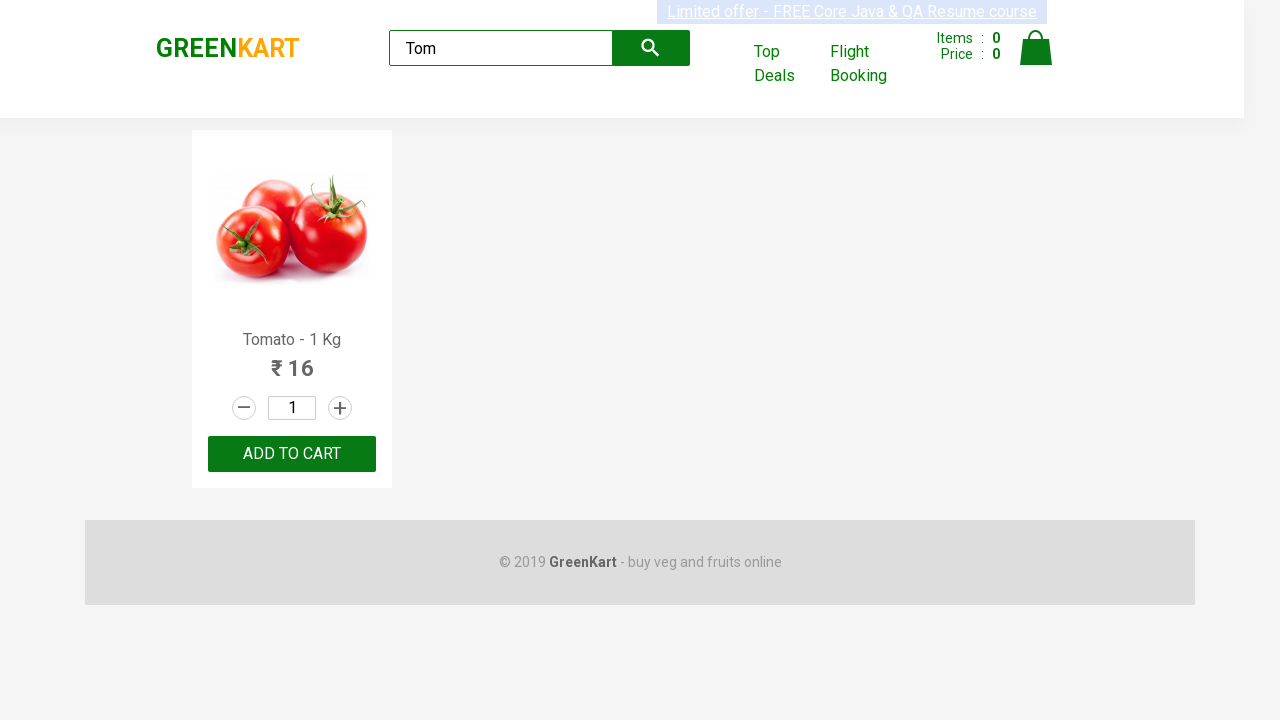

Extracted product name from main page: 'Tomato'
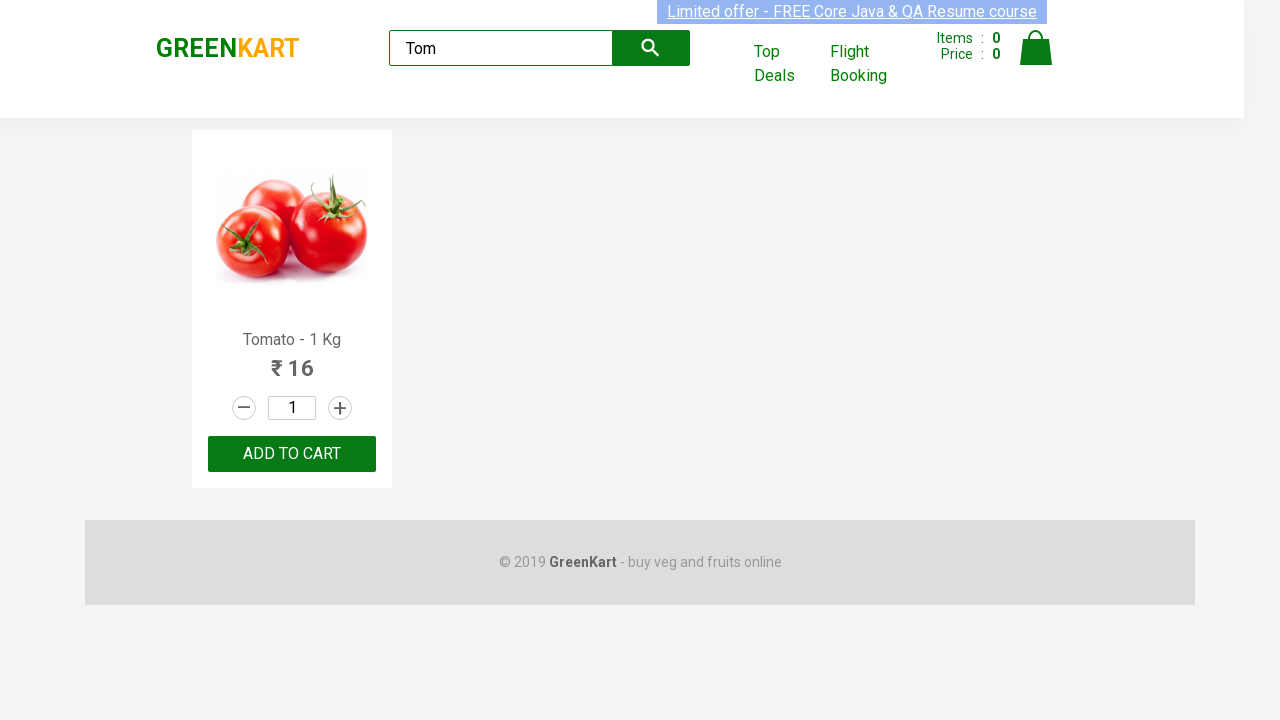

Clicked 'Top Deals' link to open new window at (787, 64) on text=Top Deals
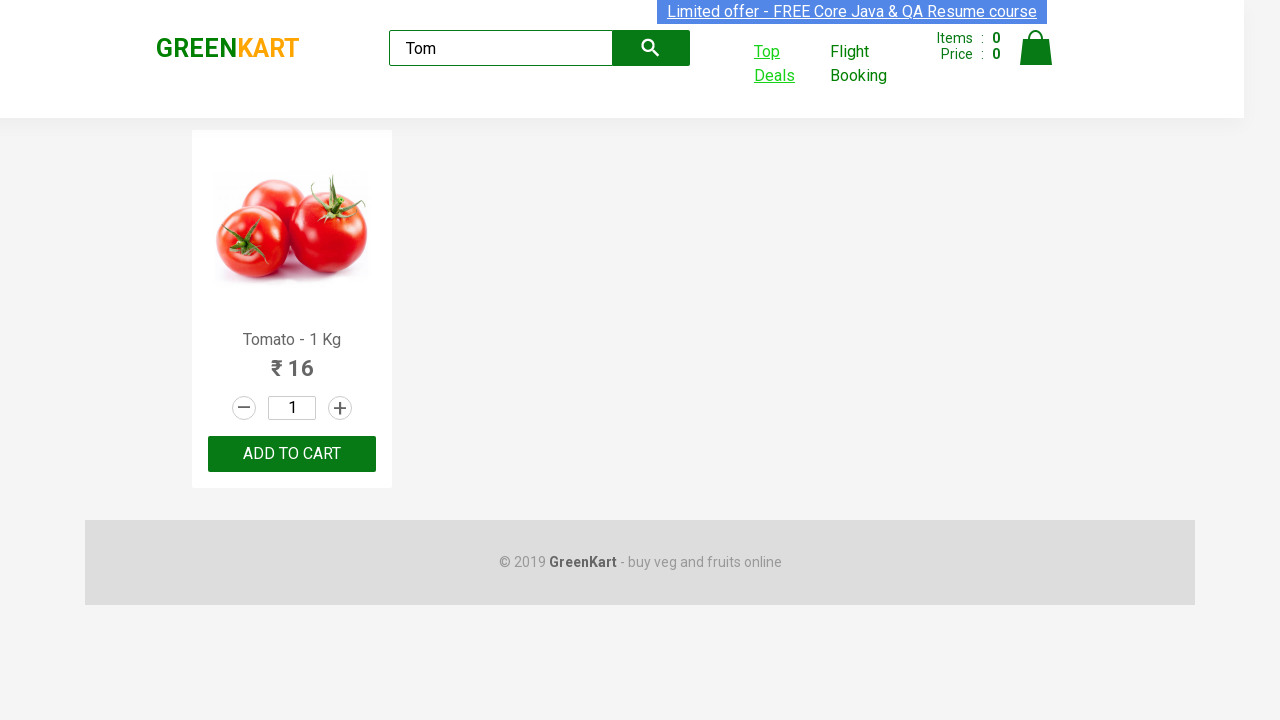

Switched to new offers page and waited for page load
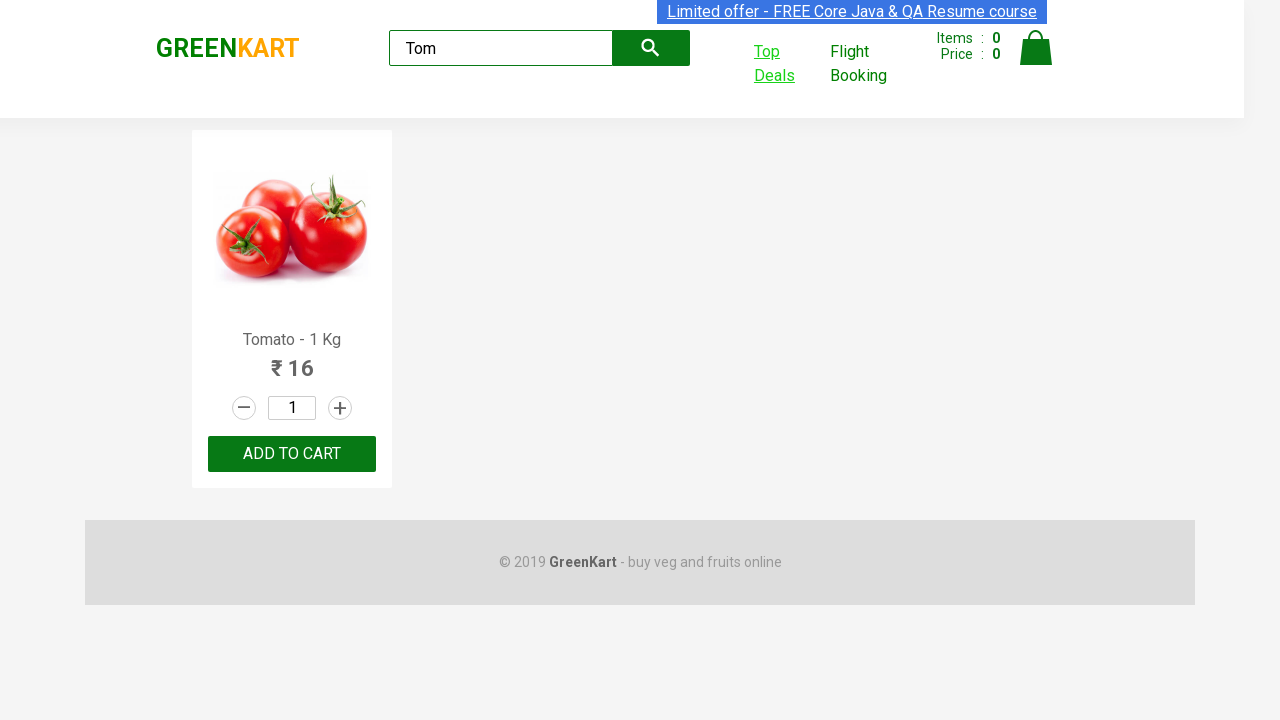

Filled search field with 'Tom' on offers page on #search-field
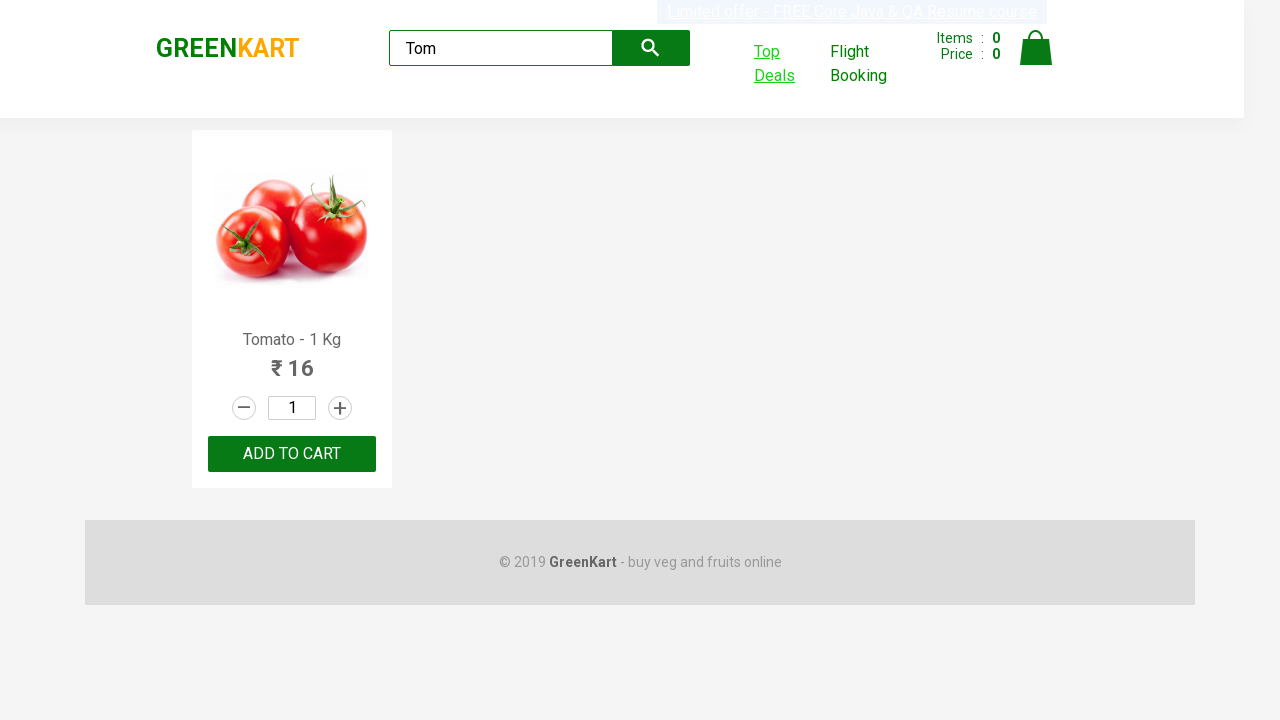

Search results appeared on offers page
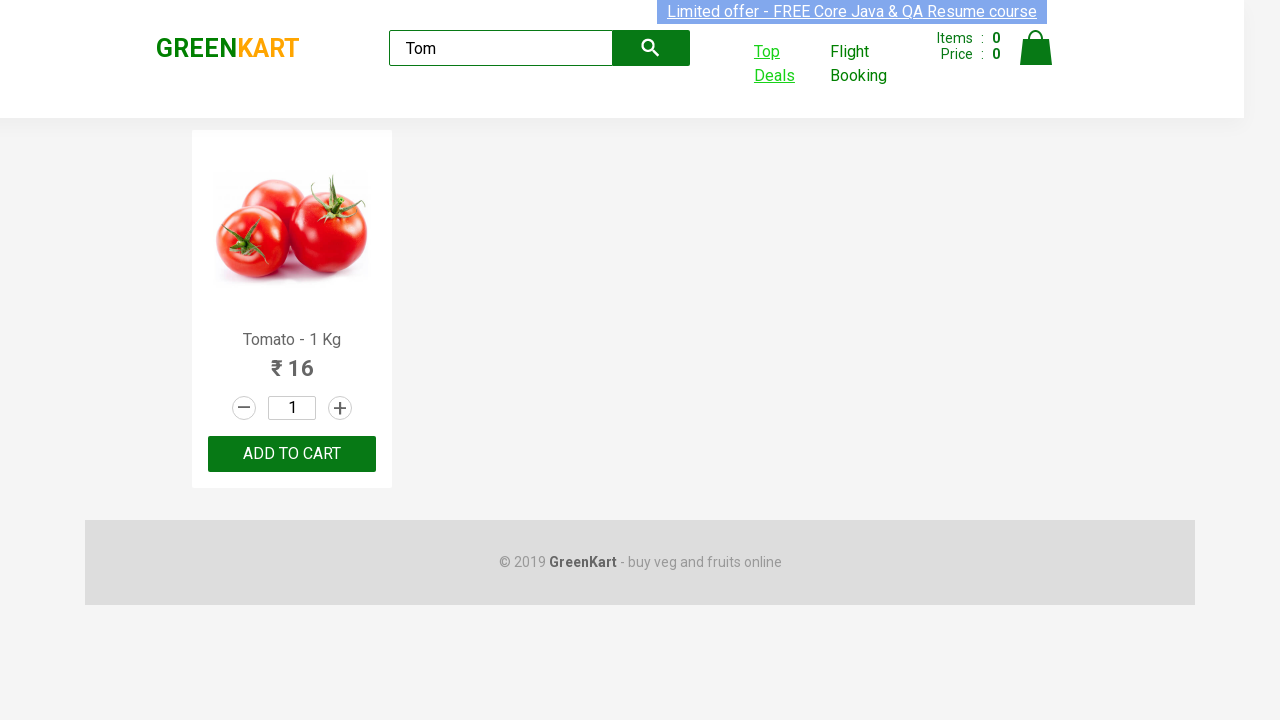

Extracted product name from offers page: 'Tomato'
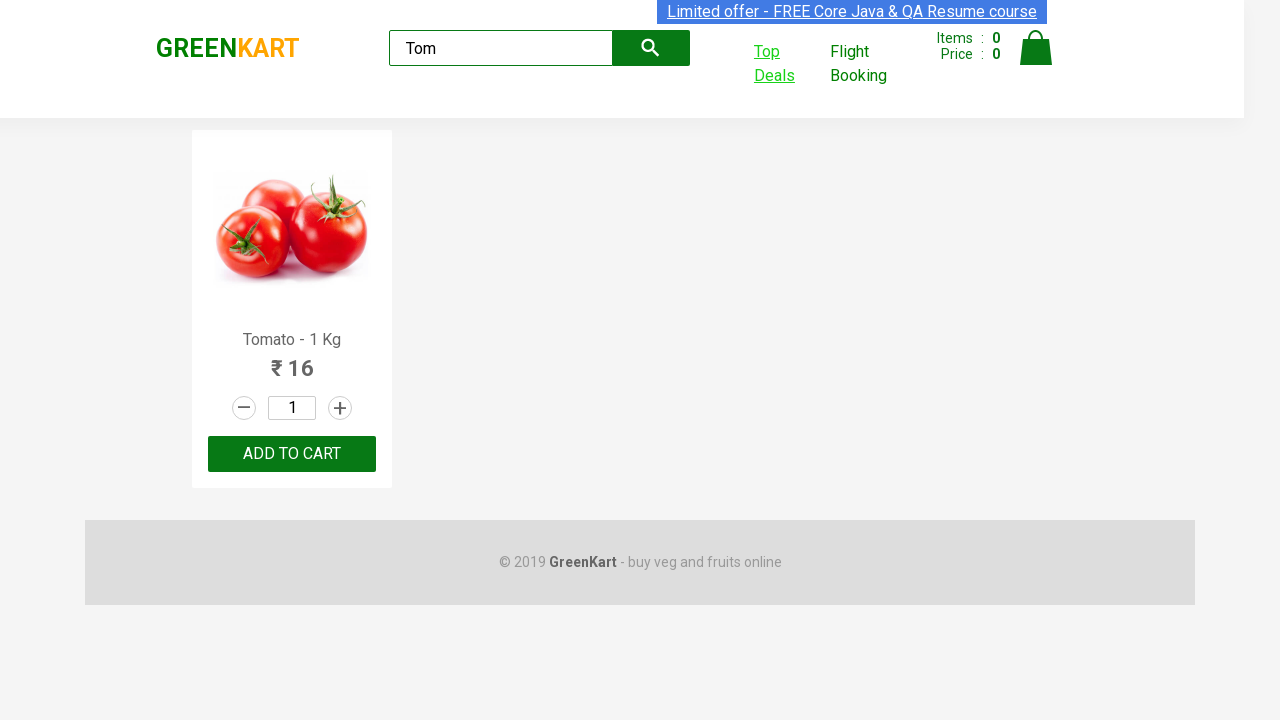

Verified that product names match: 'Tomato' == 'Tomato'
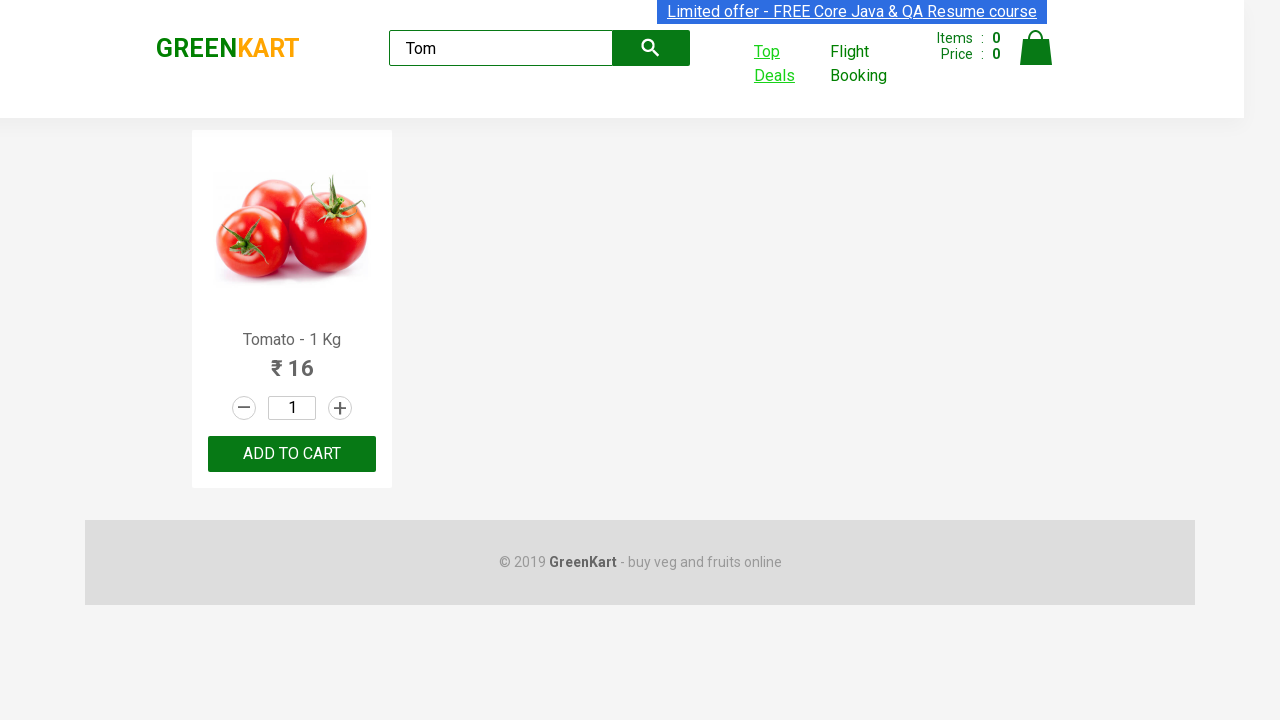

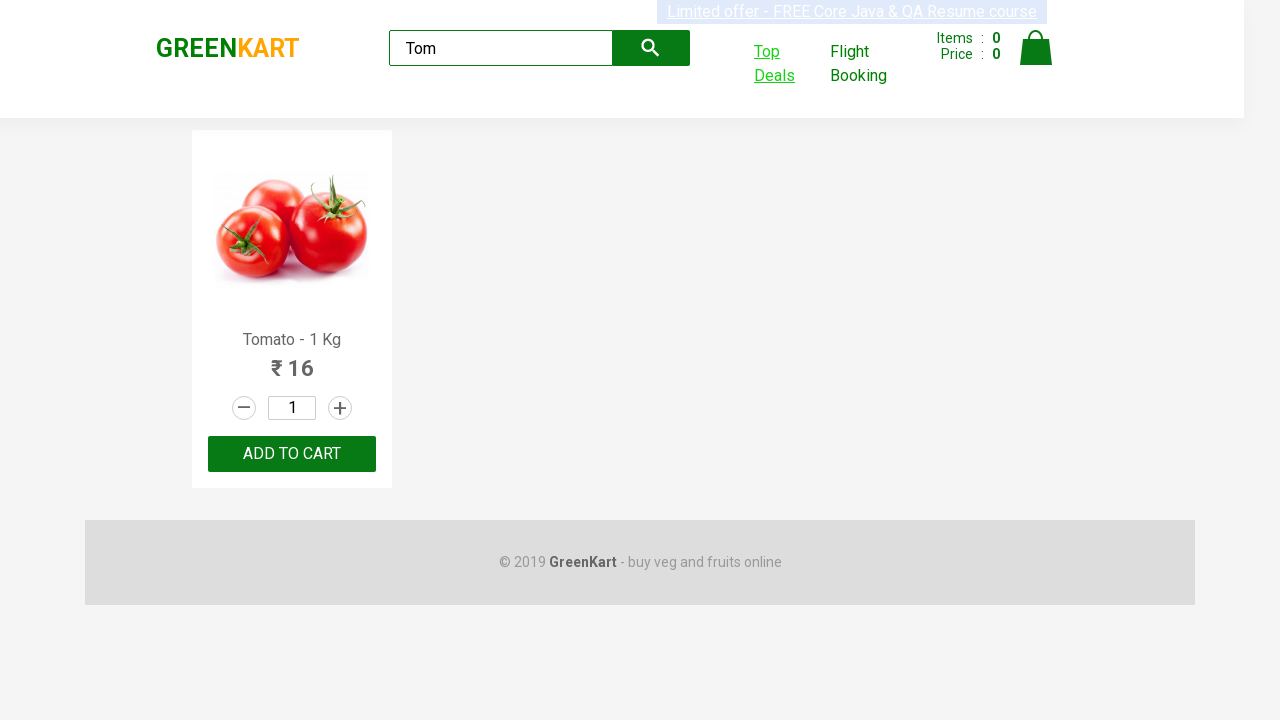